Tests date picker interaction by clicking on the date input field and selecting a specific day (29) from the calendar dropdown

Starting URL: https://demoqa.com/date-picker

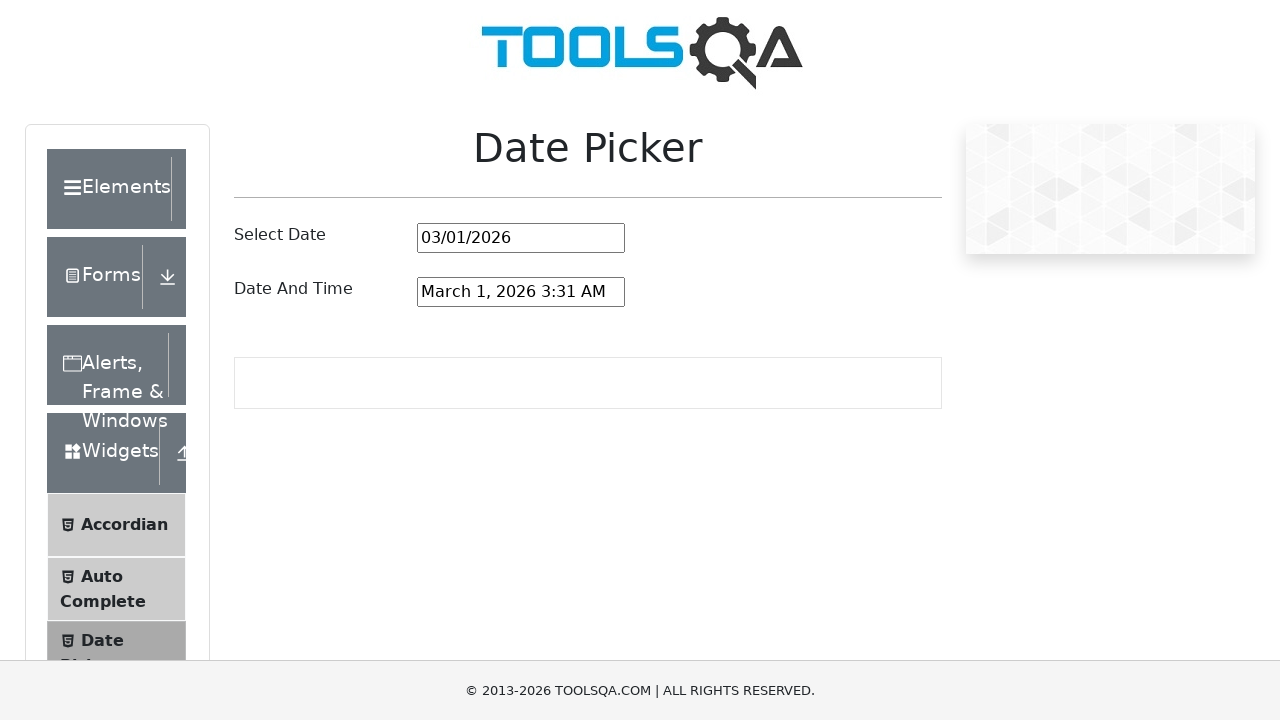

Clicked on the date picker input field to open the calendar dropdown at (521, 238) on #datePickerMonthYearInput
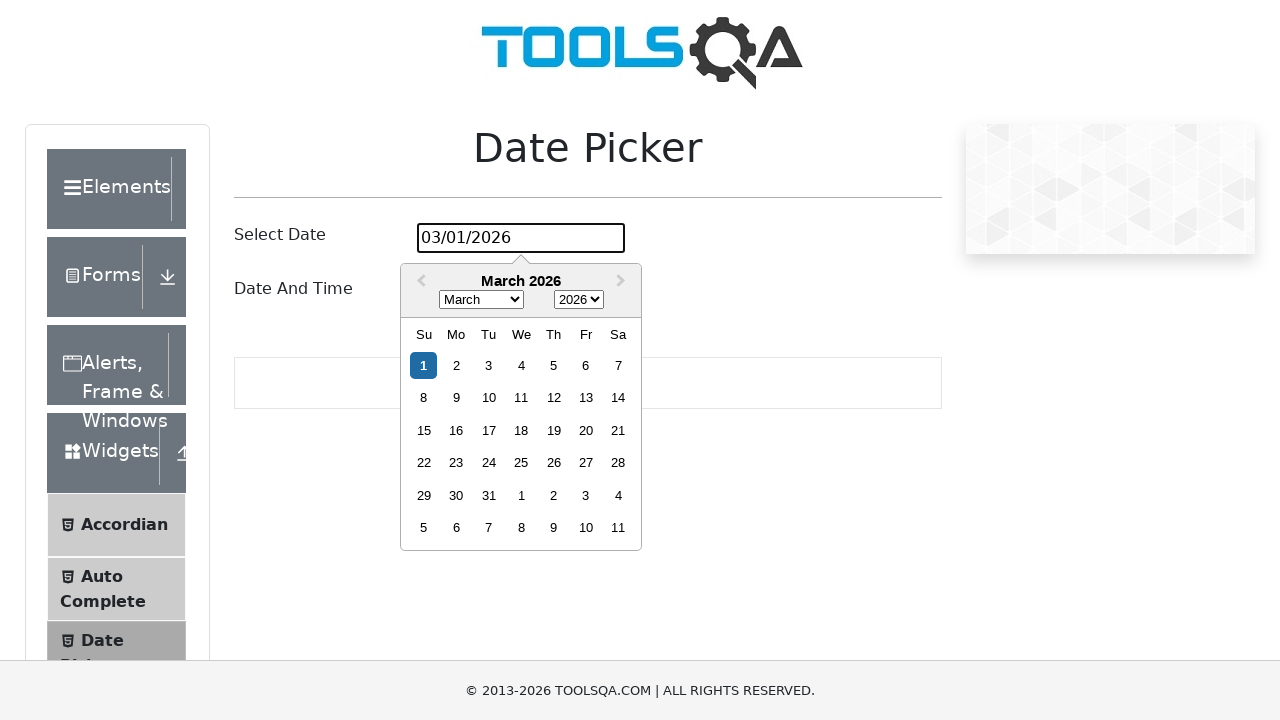

Selected day 29 from the calendar at (424, 495) on xpath=//*[text()='29']
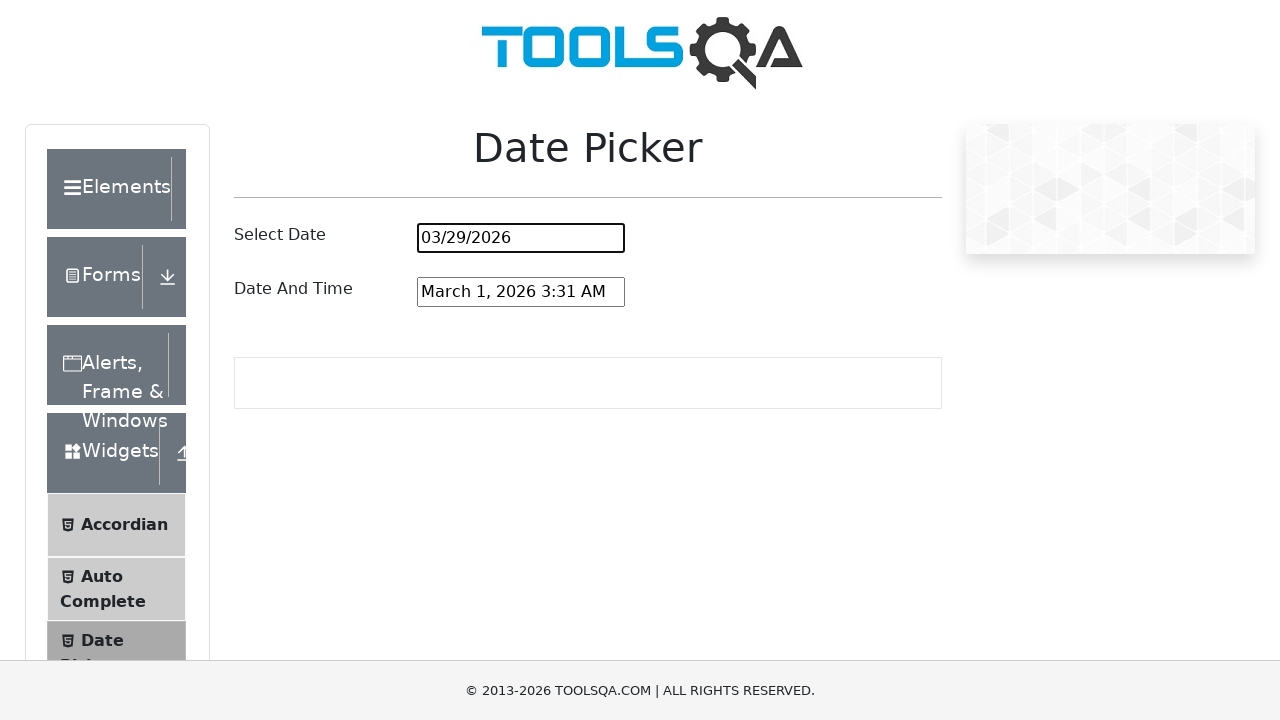

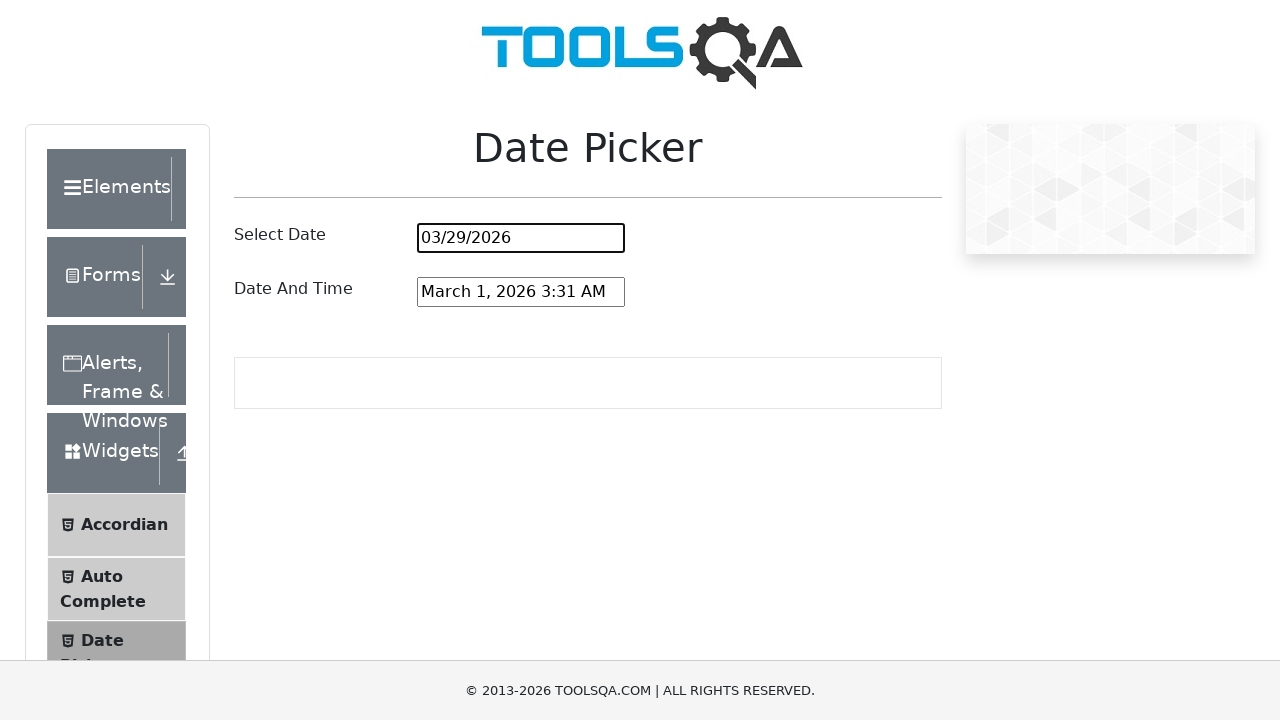